Clicks the "Get started" link on Playwright homepage and verifies the Installation heading is visible

Starting URL: https://playwright.dev/

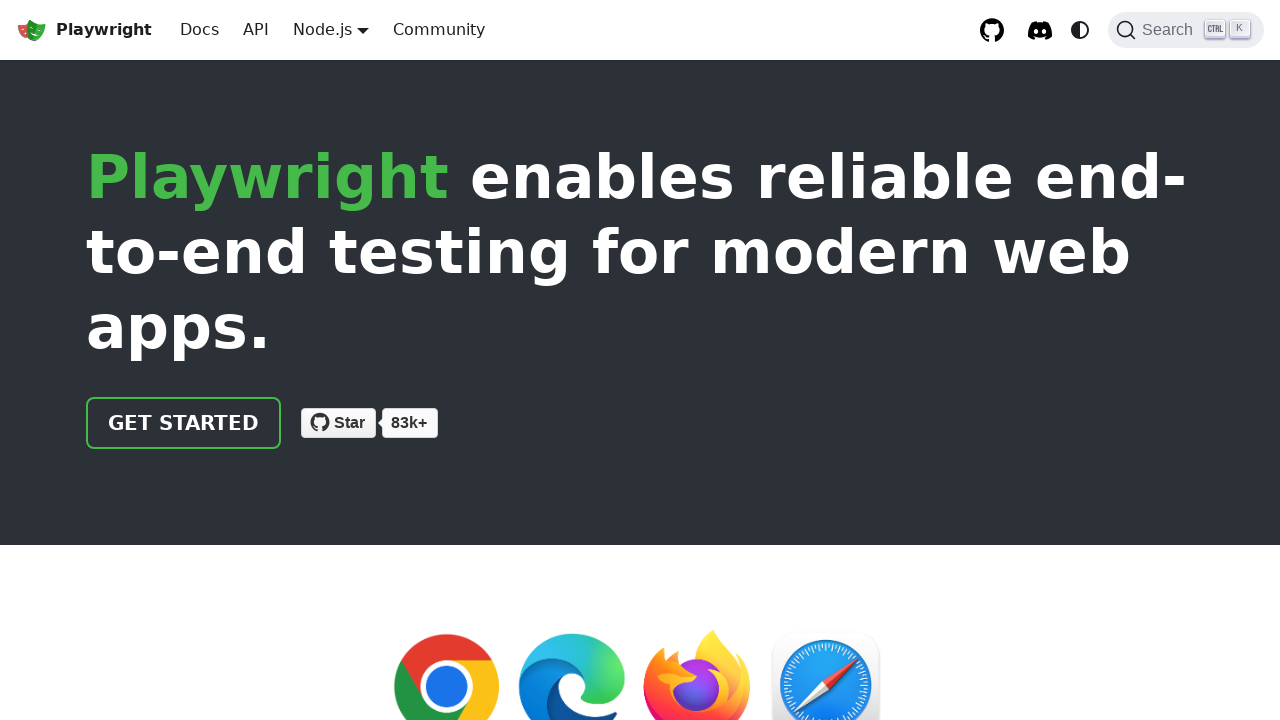

Navigated to Playwright homepage
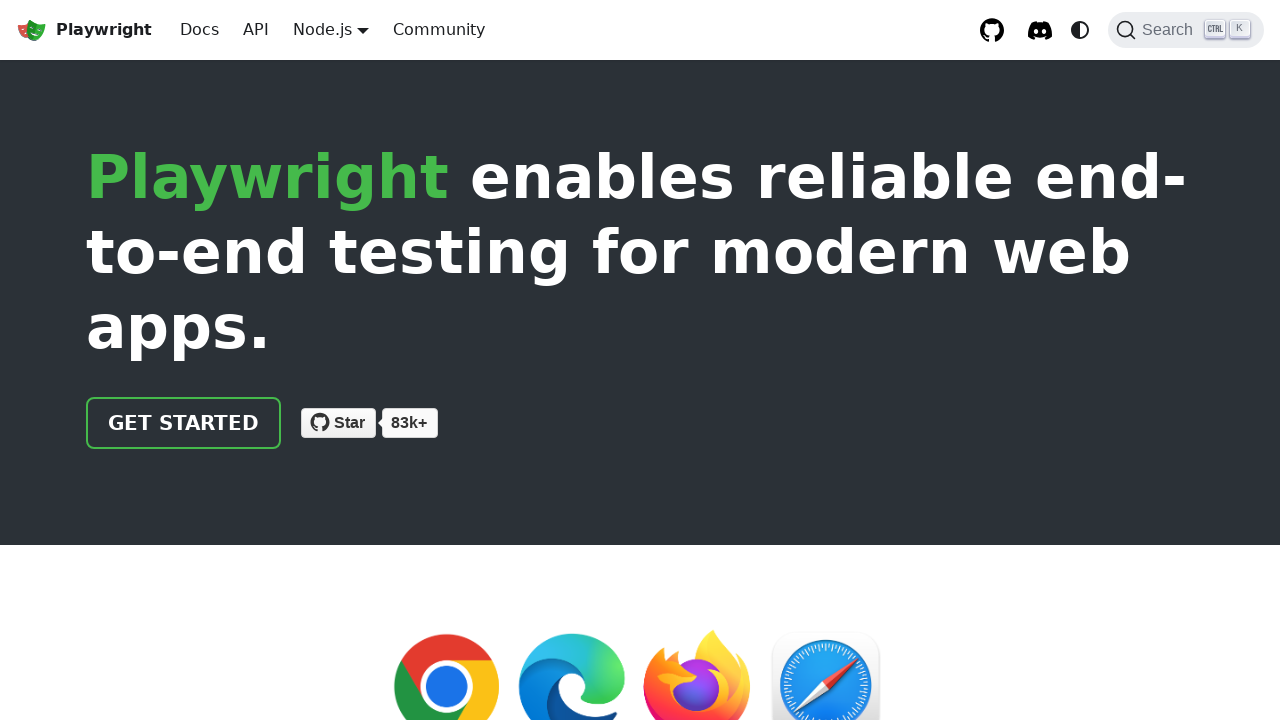

Clicked the 'Get started' link at (184, 423) on internal:role=link[name="Get started"i]
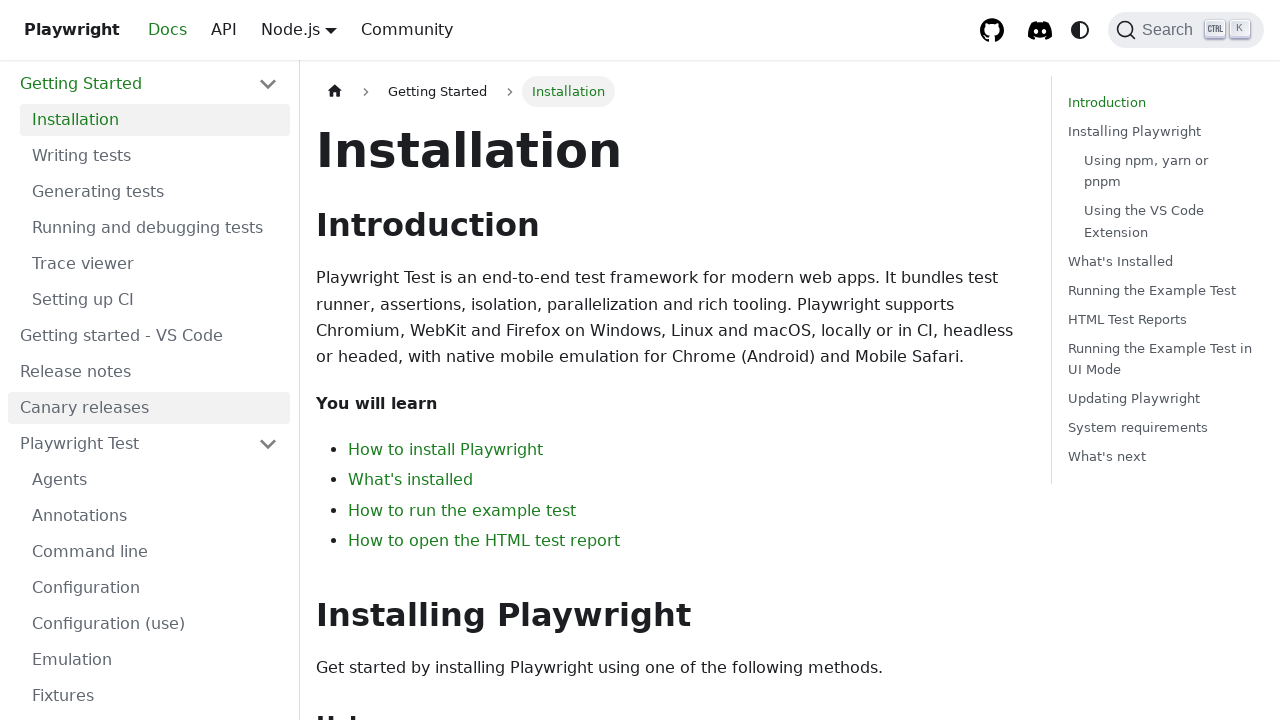

Installation heading is visible
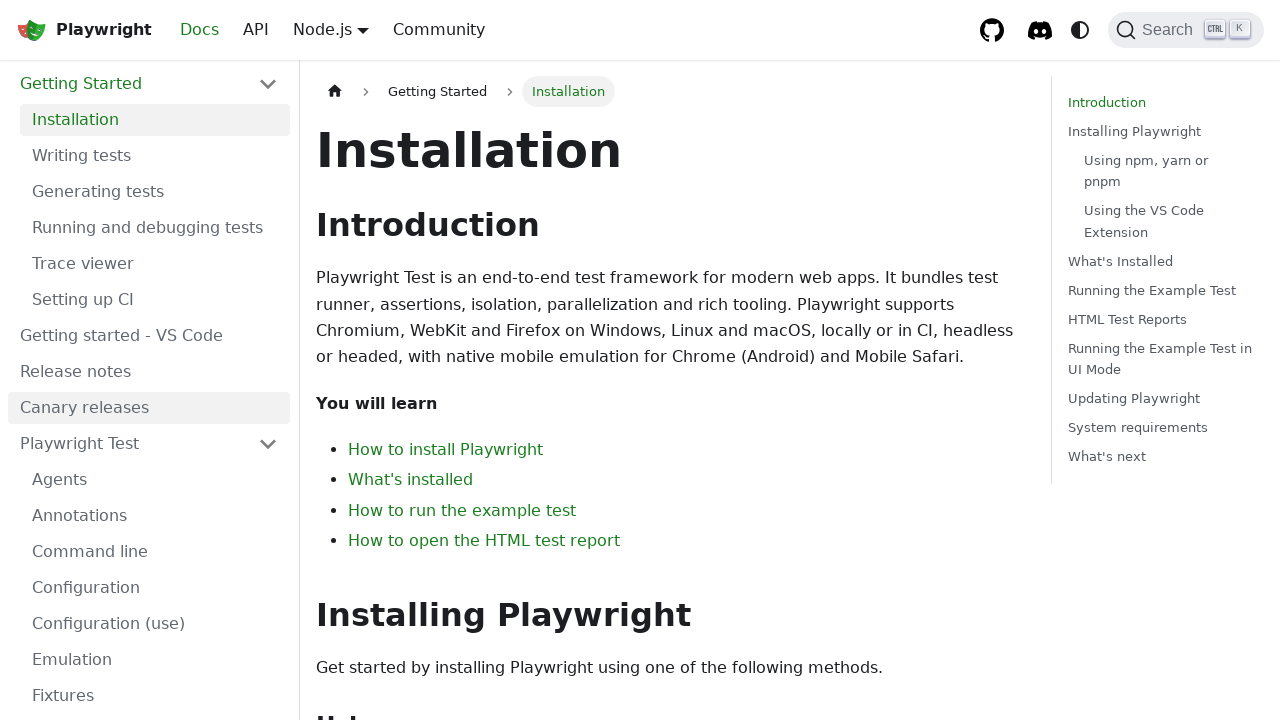

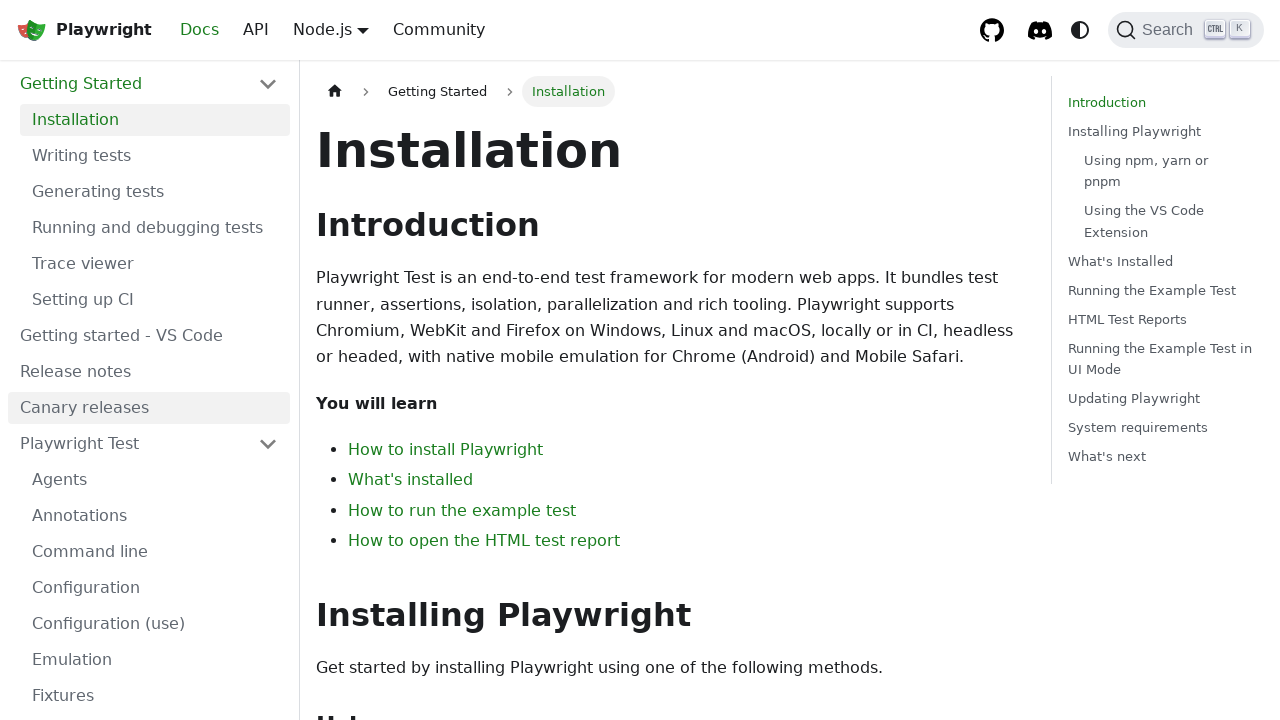